Tests a form interaction exercise by extracting a value from an element's attribute, calculating a mathematical result, filling in the answer, checking required checkboxes, and submitting the form.

Starting URL: http://suninjuly.github.io/get_attribute.html

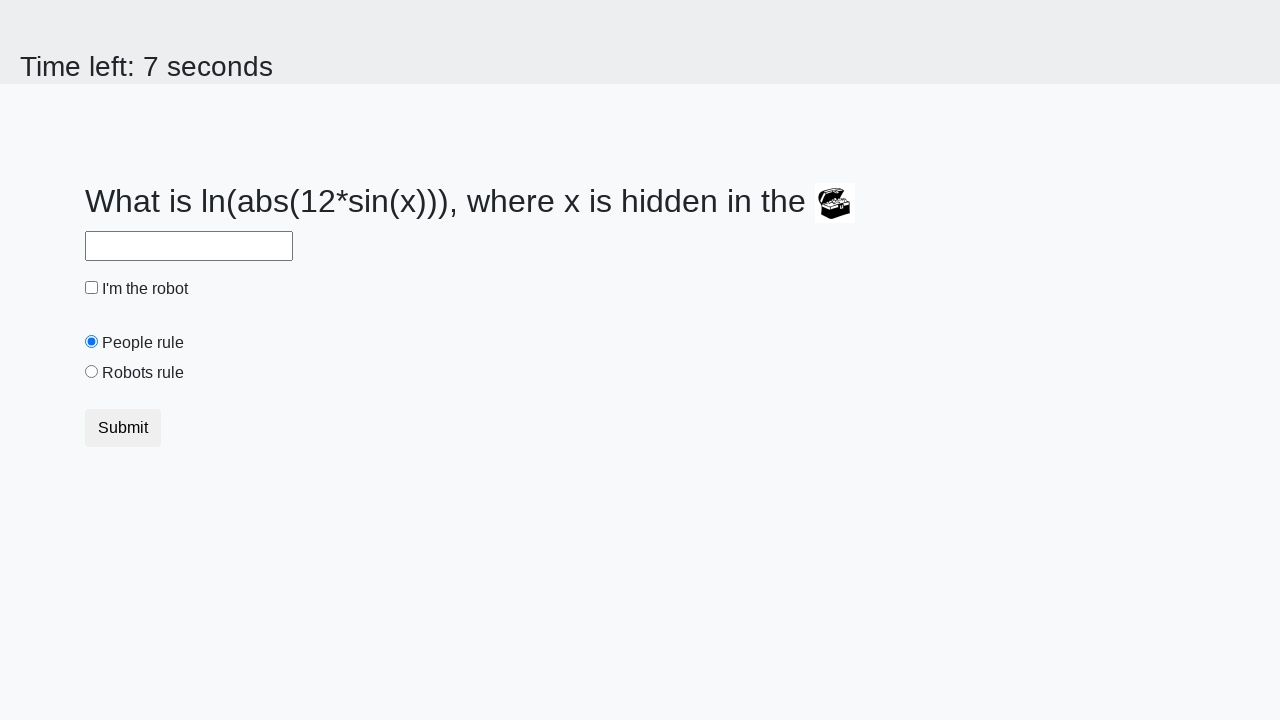

Extracted 'valuex' attribute from treasure element
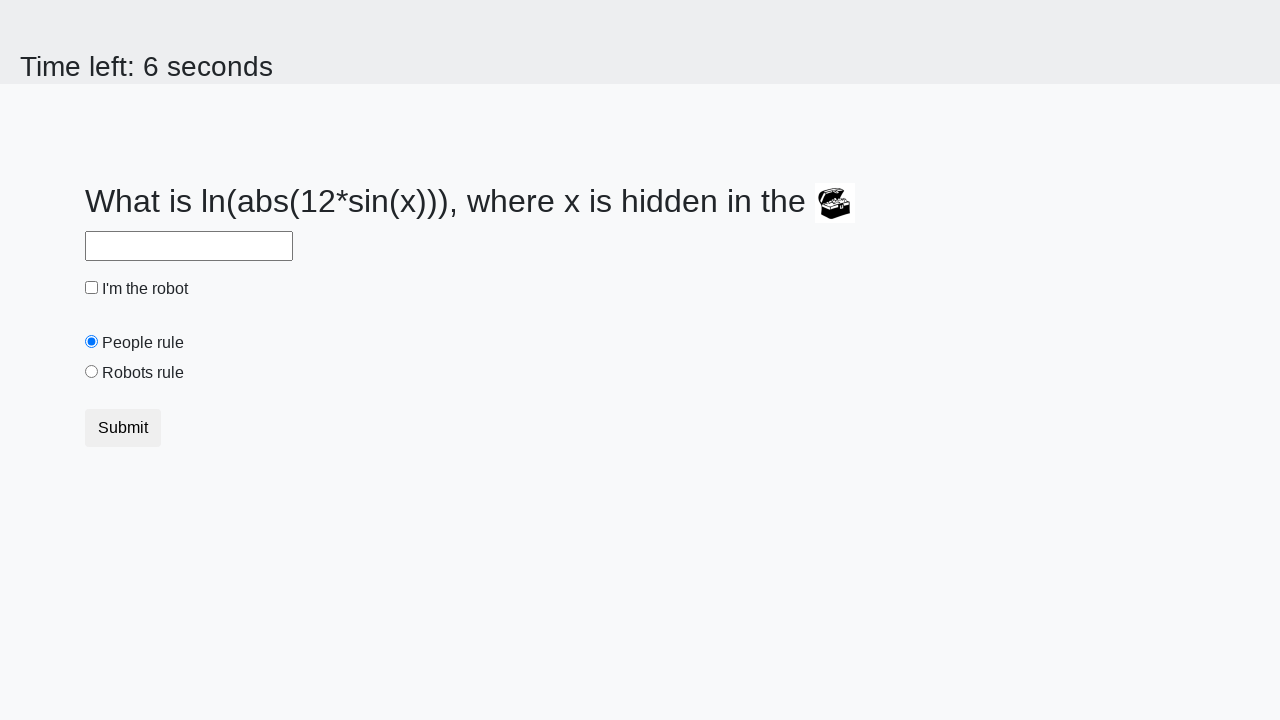

Calculated mathematical result: 2.3234501257777445
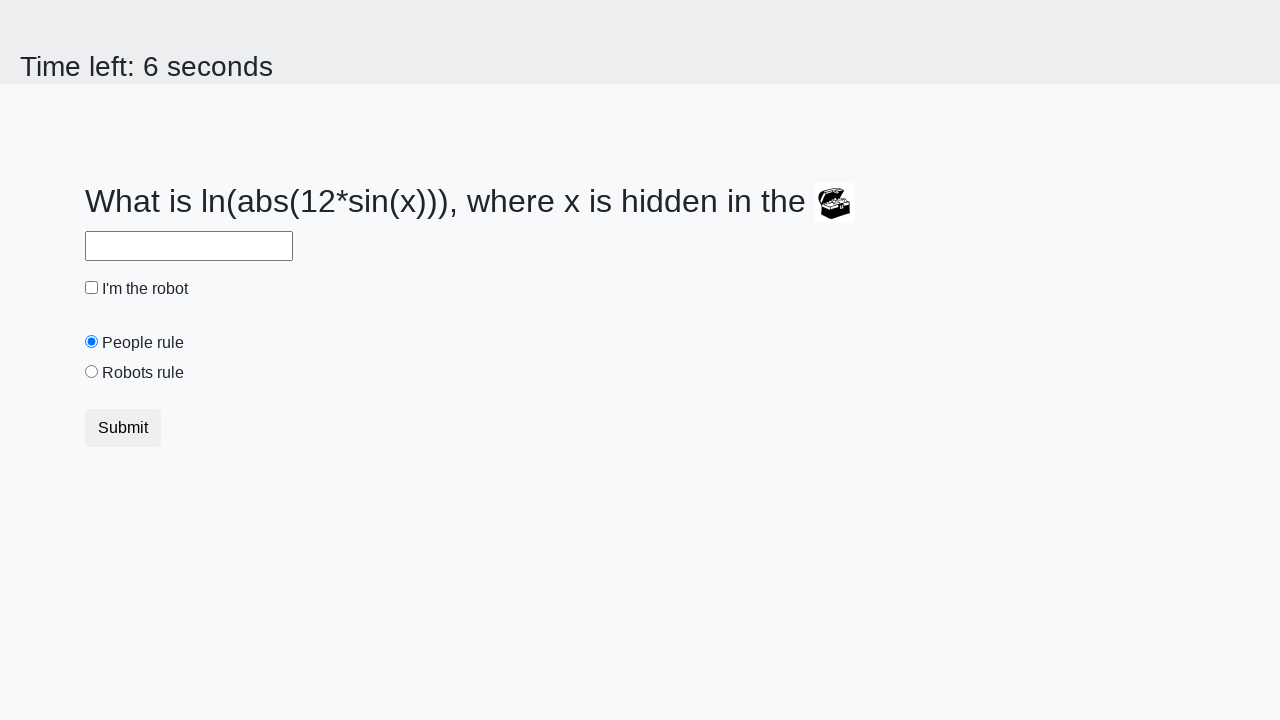

Filled answer field with calculated value on #answer
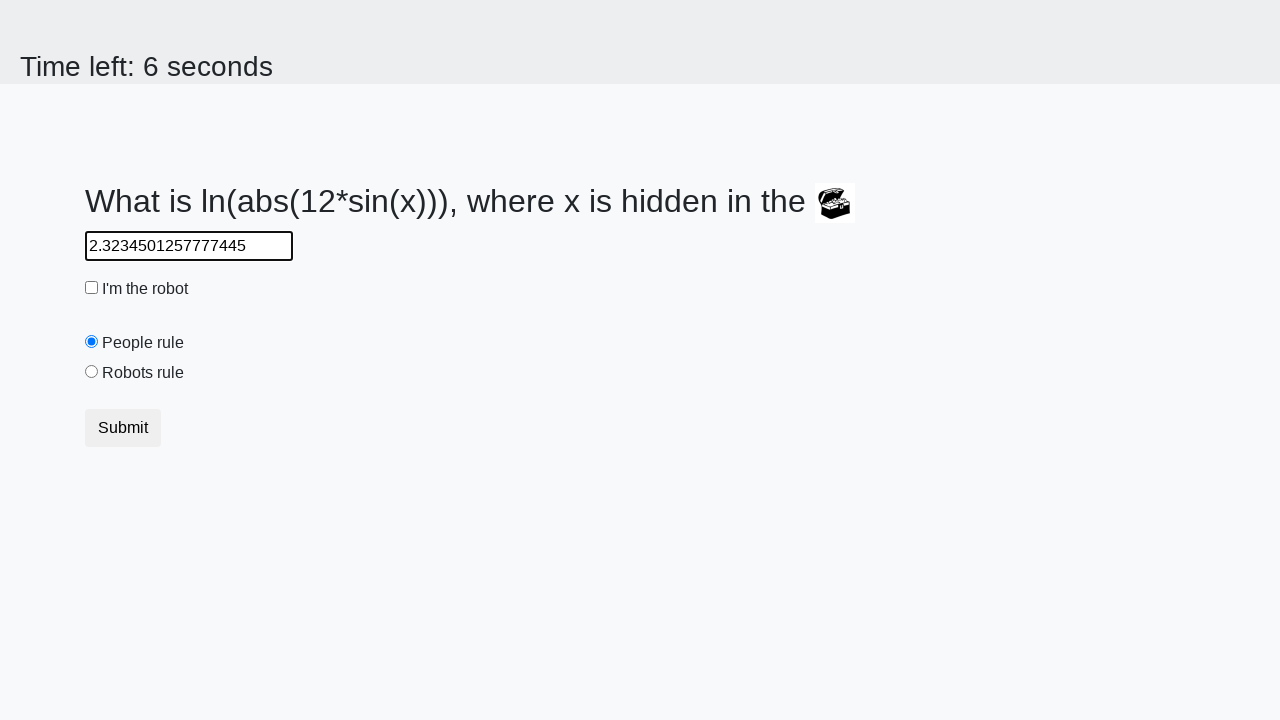

Checked the robot checkbox at (92, 288) on #robotCheckbox
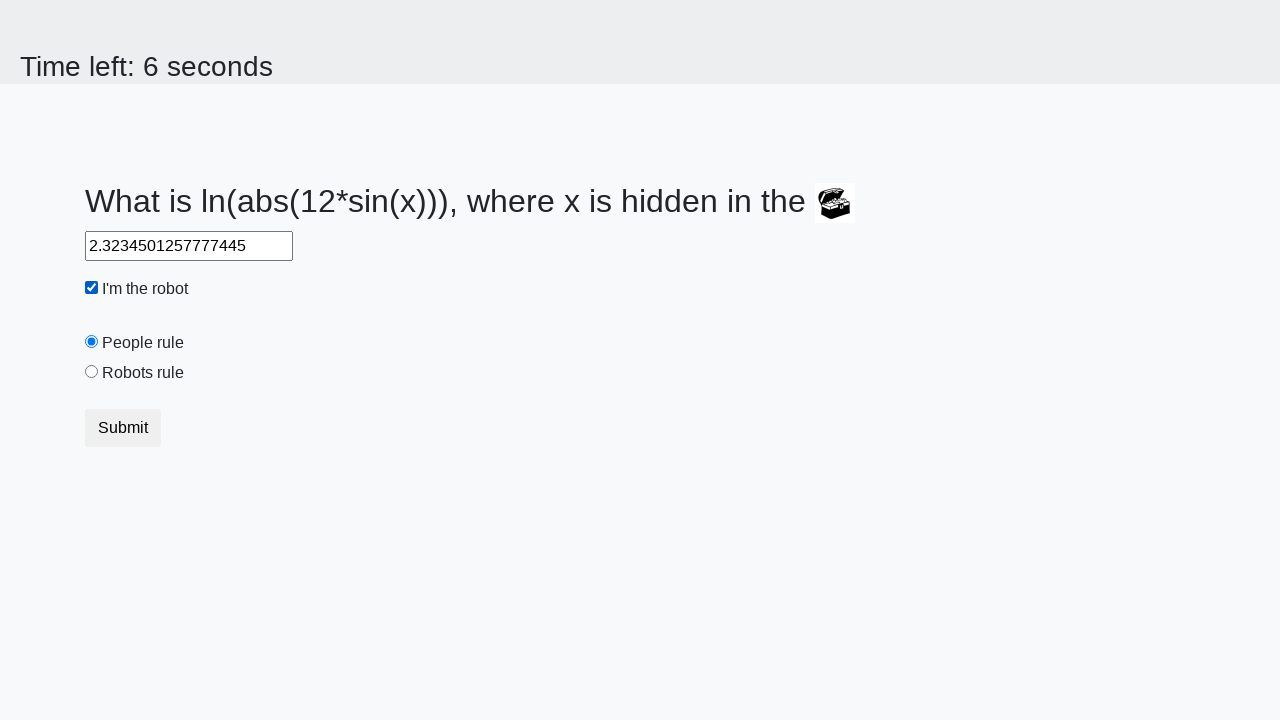

Checked the robots rule checkbox at (92, 372) on #robotsRule
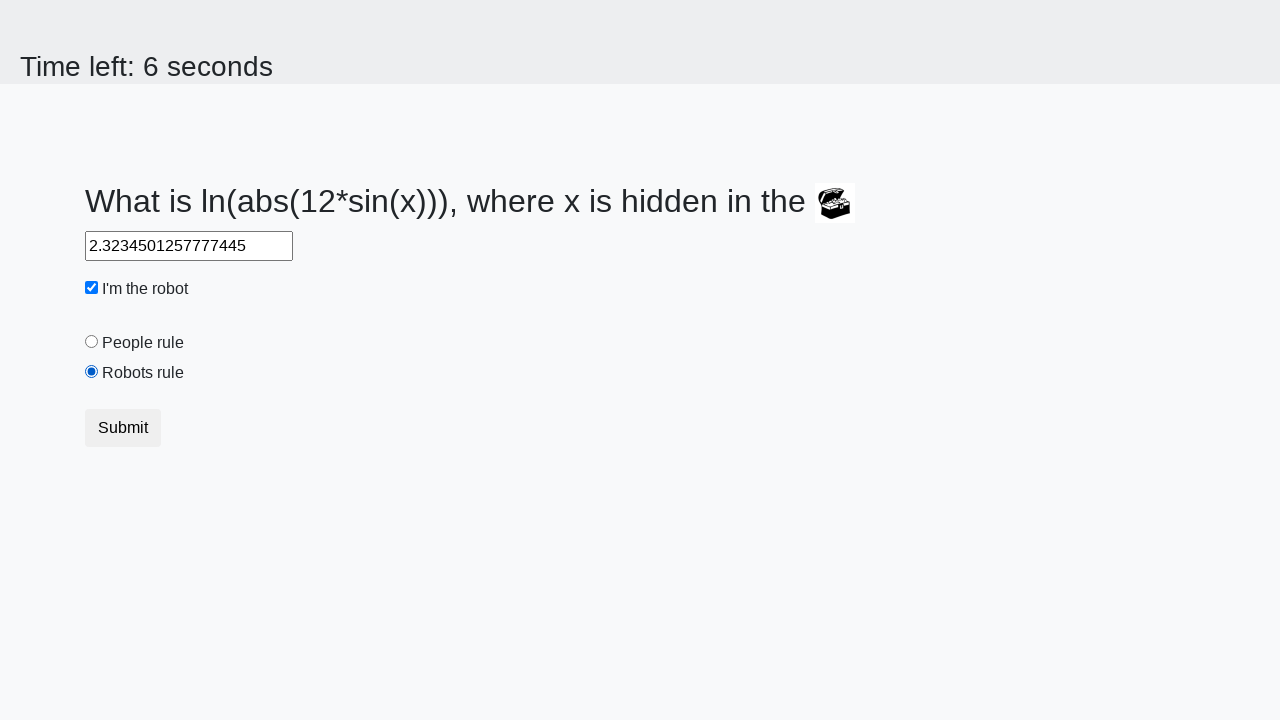

Clicked submit button to submit form at (123, 428) on .btn.btn-default
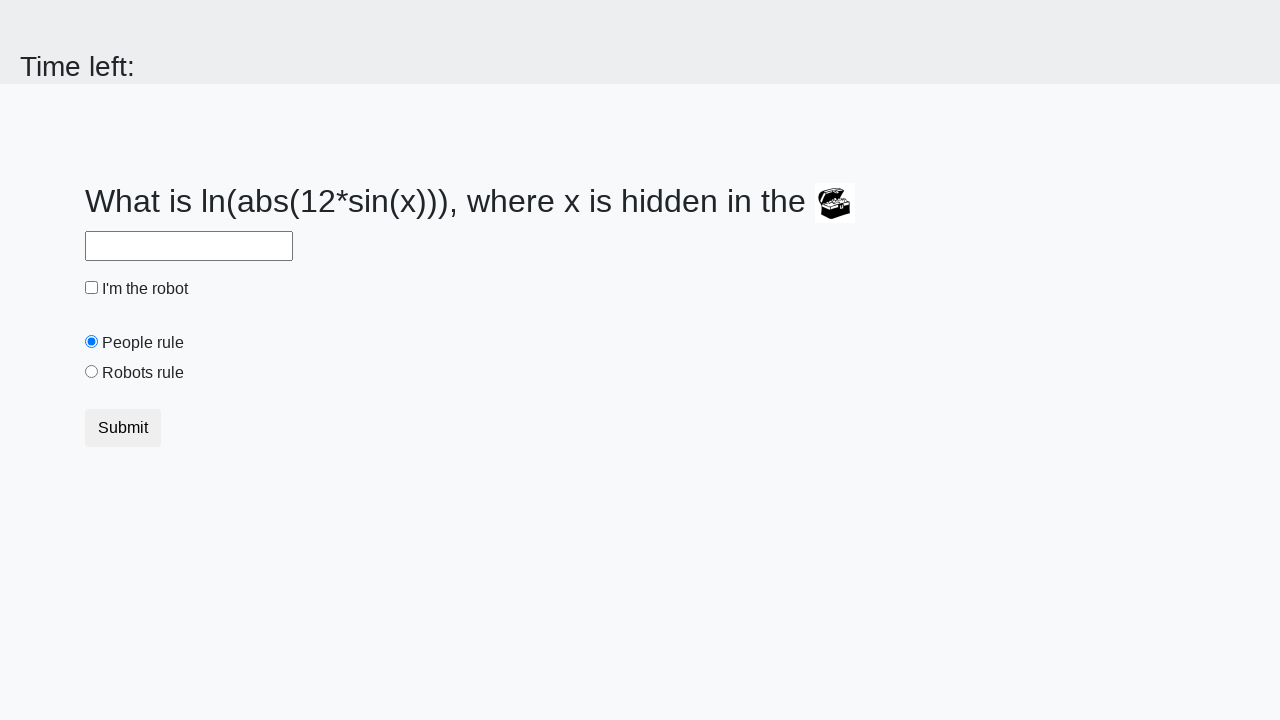

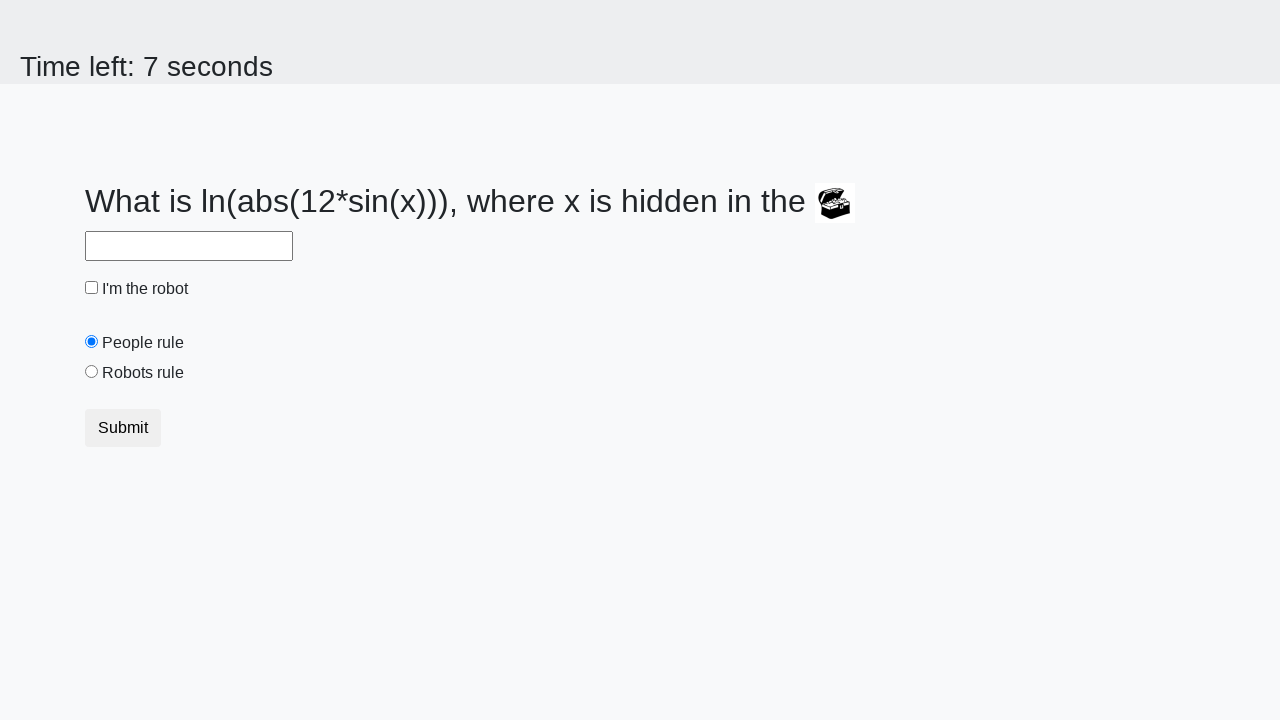